Tests JavaScript prompt alert by clicking a button, entering text into the prompt, accepting it, and verifying the entered text appears in the result

Starting URL: https://the-internet.herokuapp.com/javascript_alerts

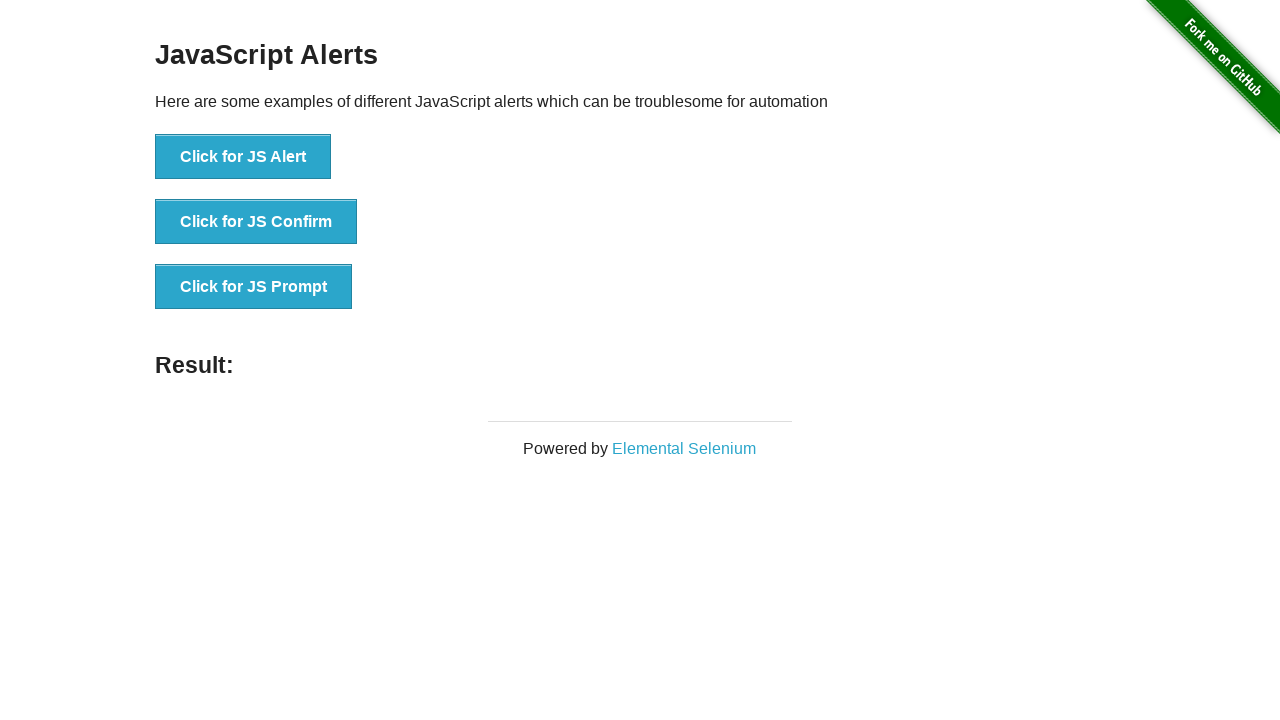

Set up dialog handler to accept prompt with text 'Hello Alert Class!'
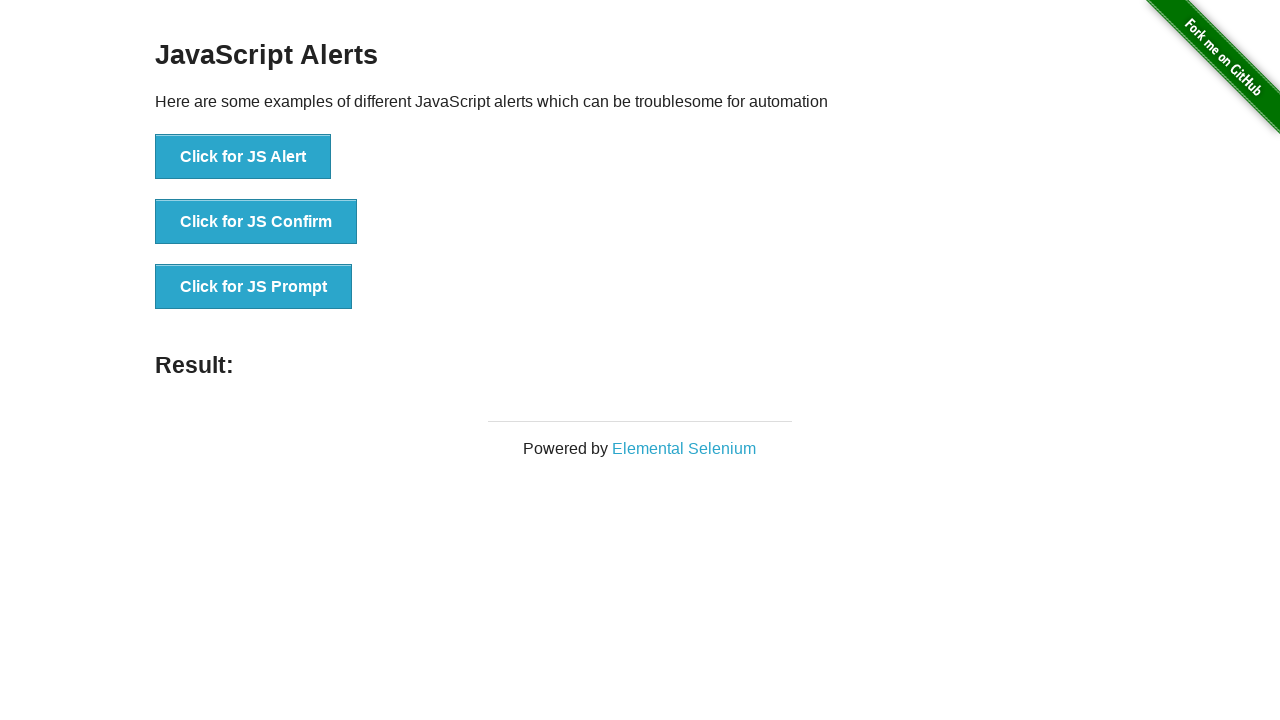

Clicked the 'Click for JS Prompt' button at (254, 287) on xpath=//button[.='Click for JS Prompt']
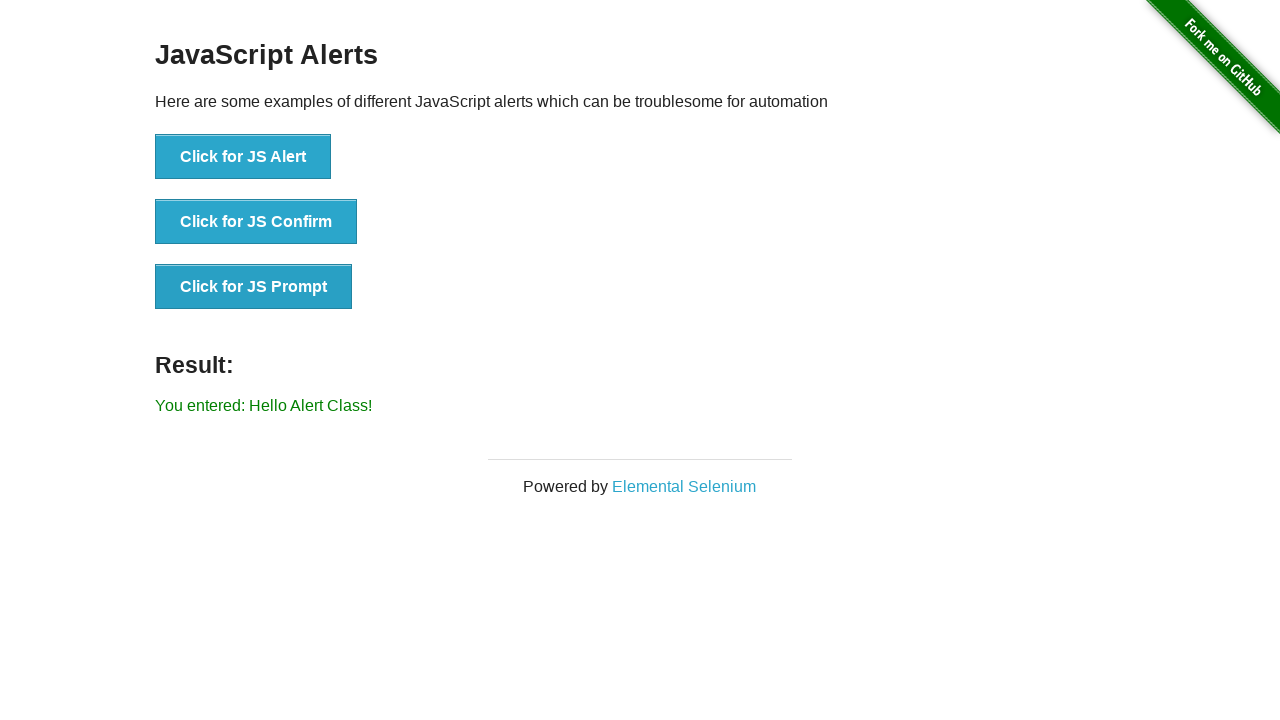

Result element loaded on the page
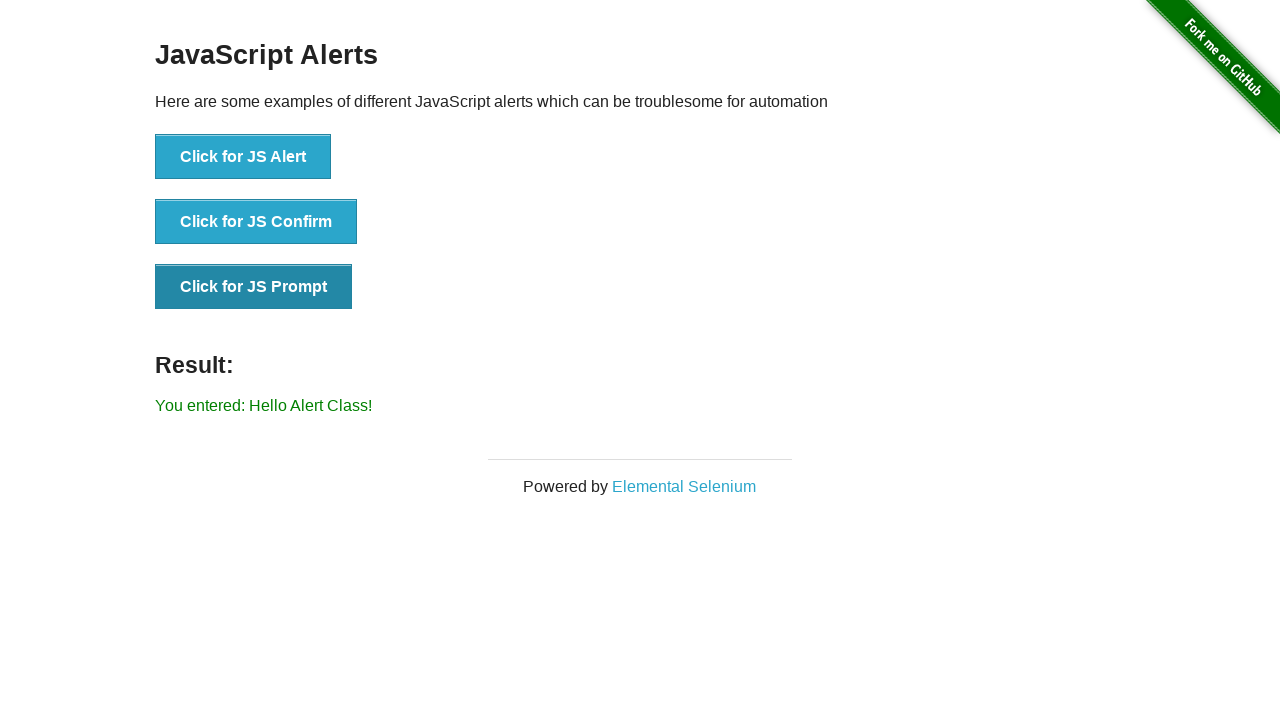

Retrieved result text from the page
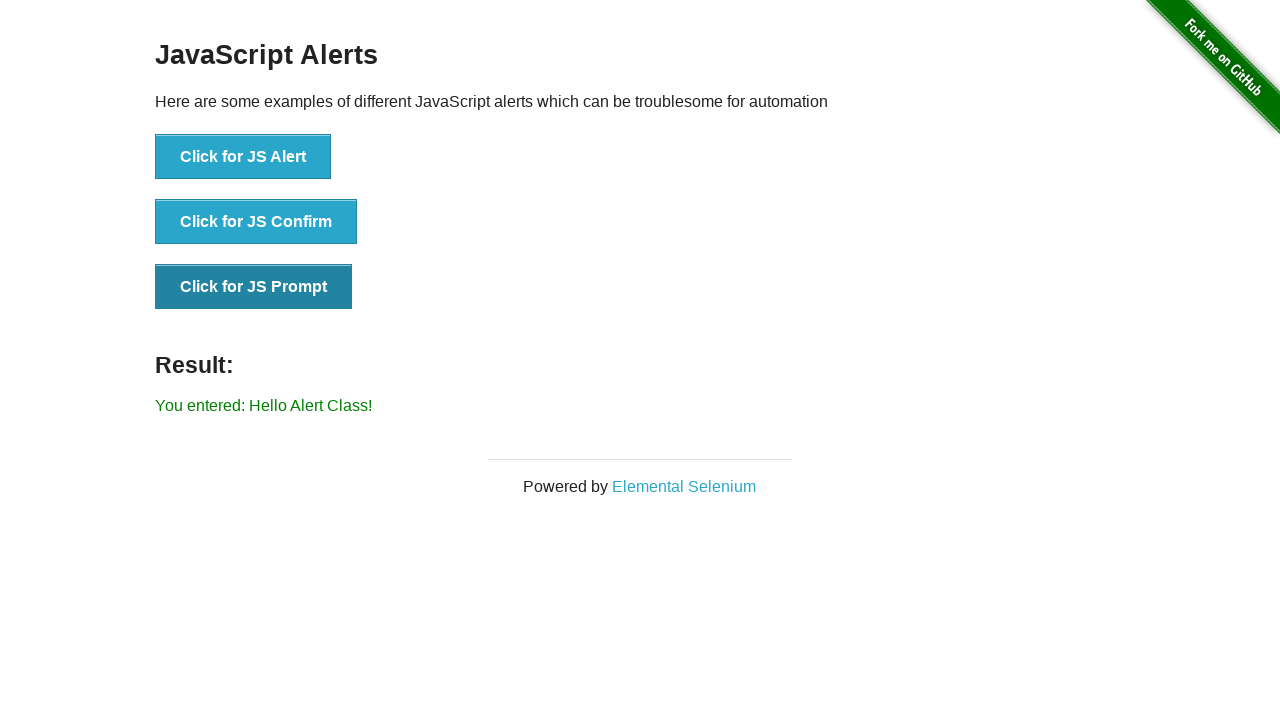

Verified that result text contains 'Hello Alert Class!'
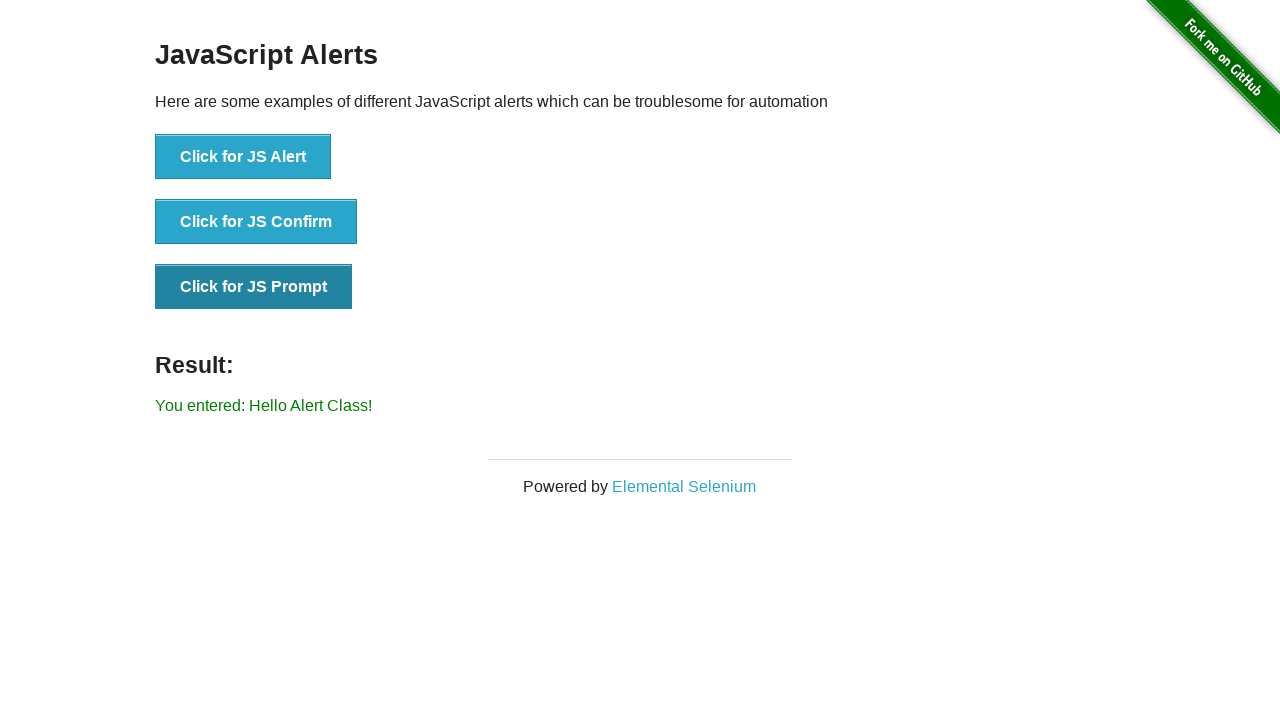

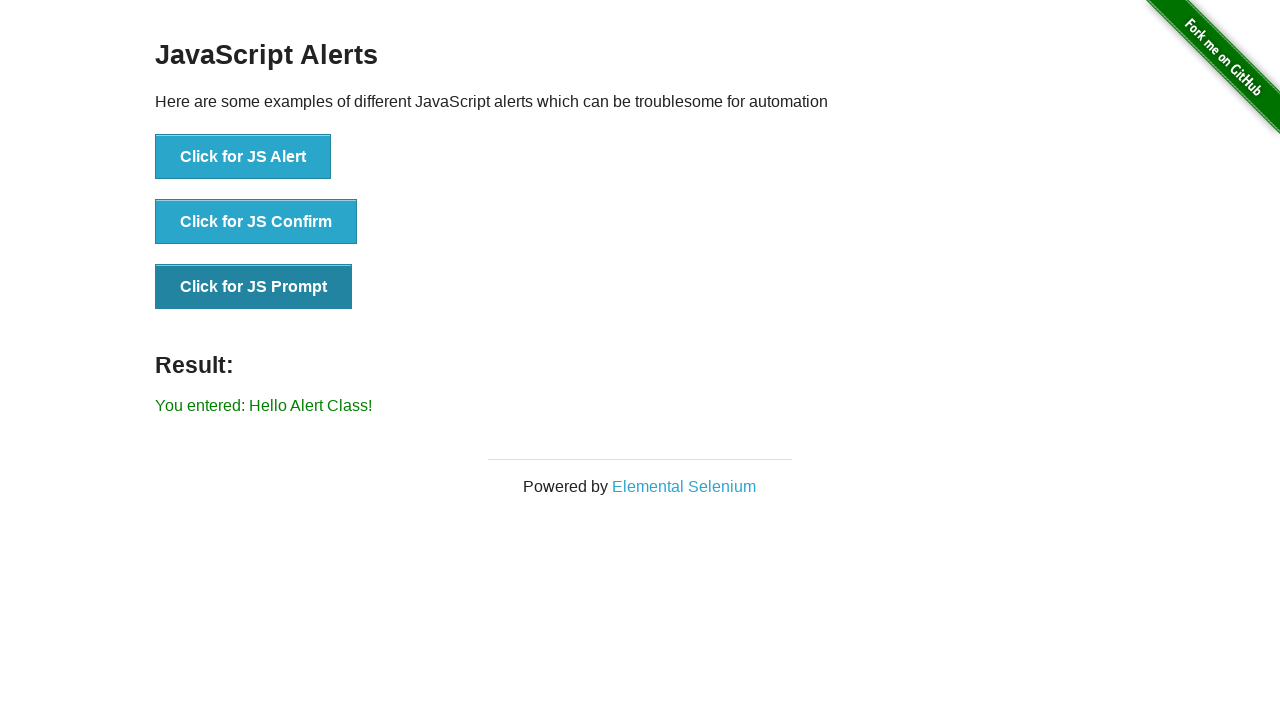